Tests the Demoblaze website by verifying page elements are present and clicking on a product link to navigate to the product page

Starting URL: https://www.demoblaze.com/index.html

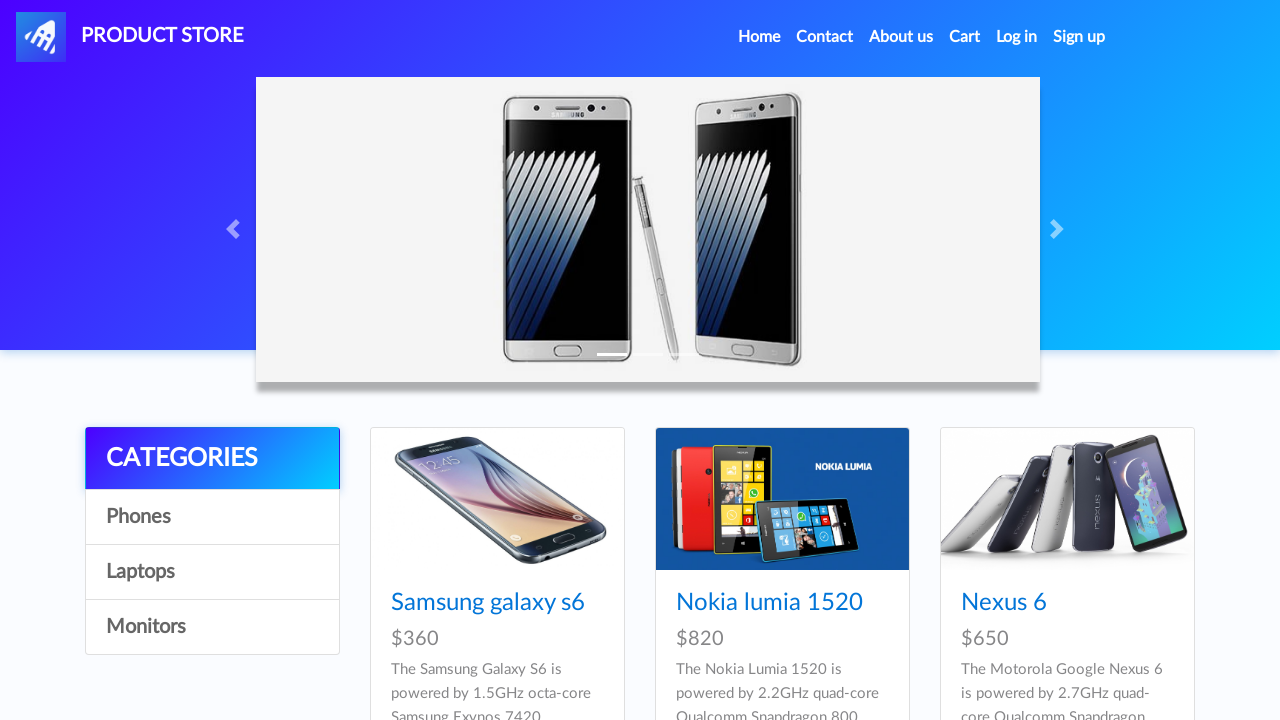

Waited for page links to be present
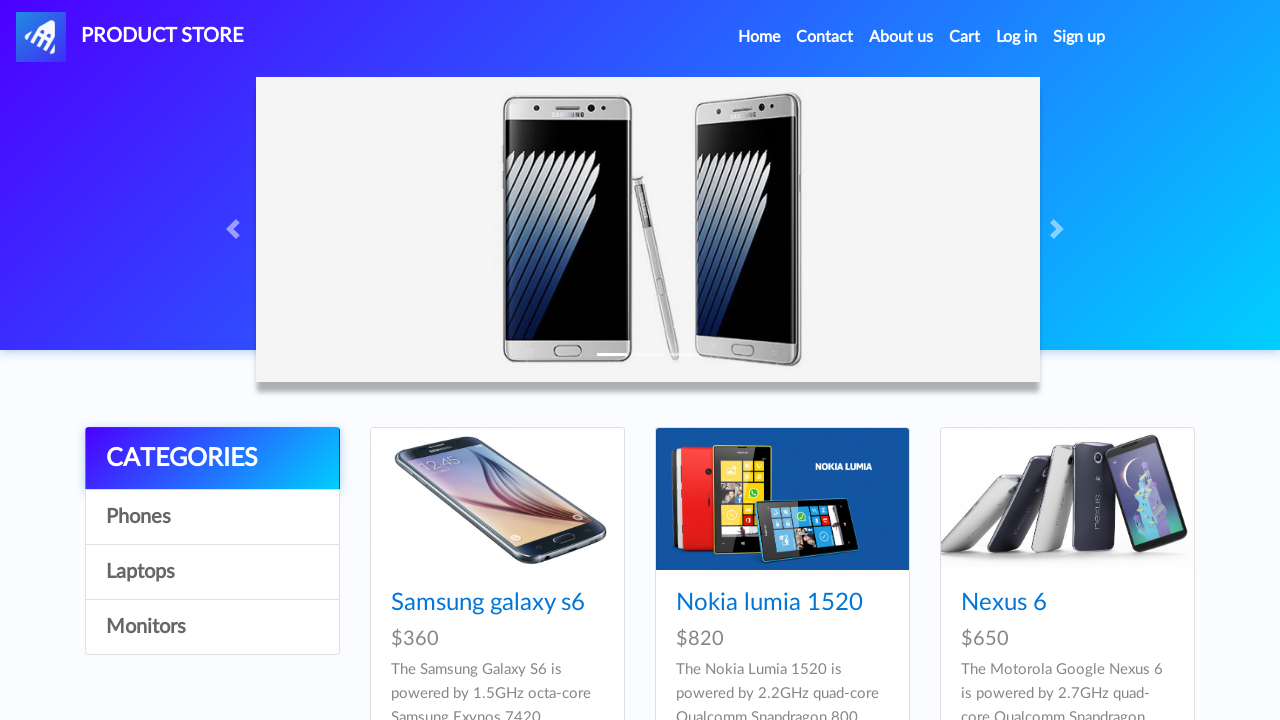

Waited for images to be present on the page
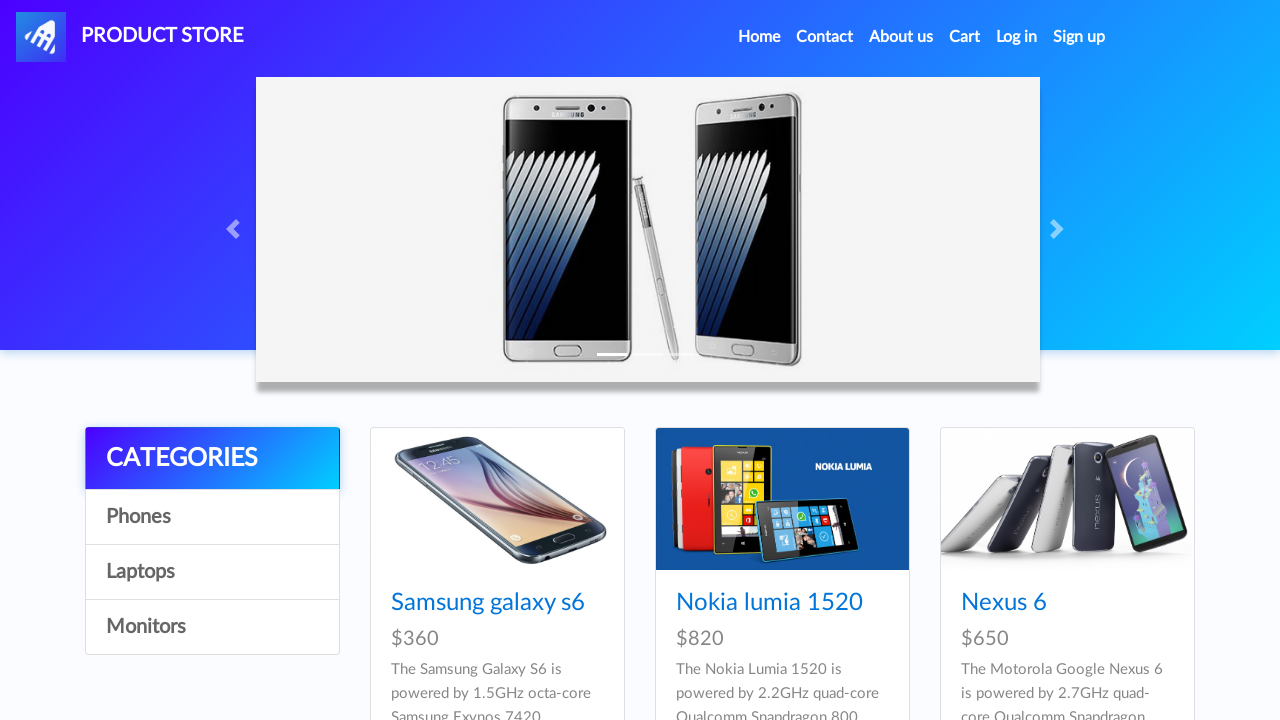

Clicked on Samsung galaxy s7 product link at (488, 361) on text=Samsung galaxy s7
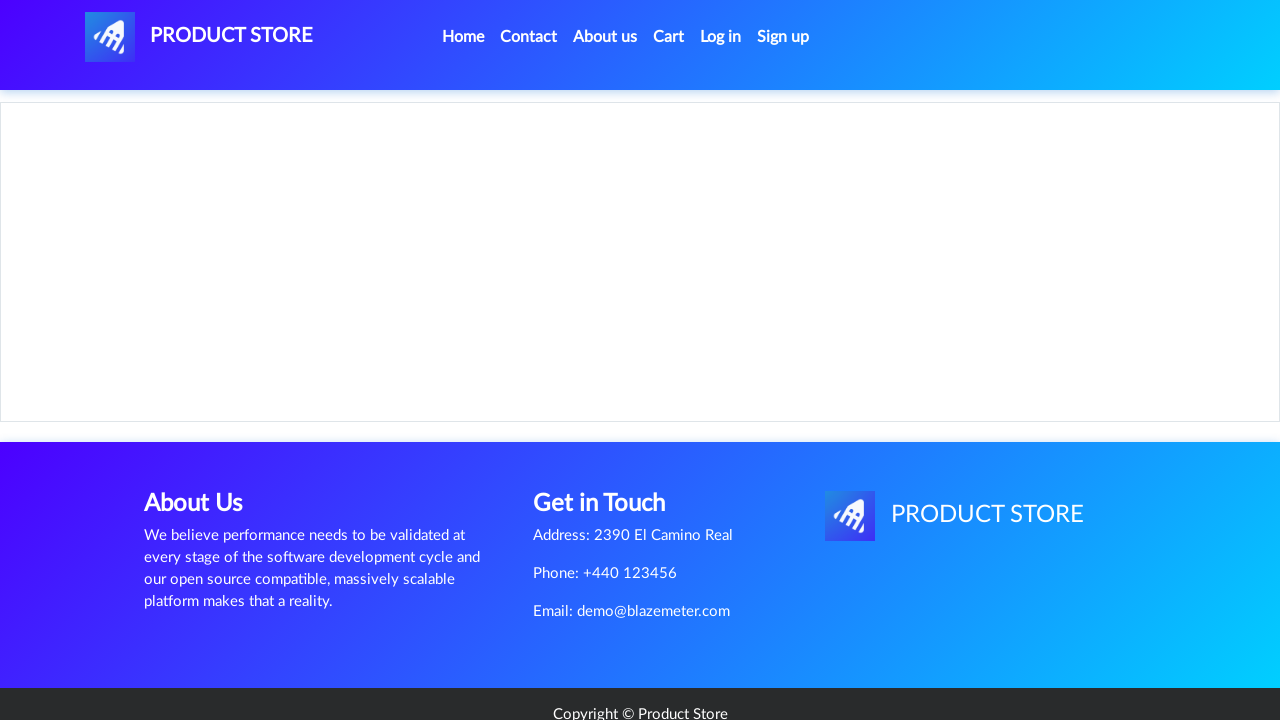

Waited for product page to fully load
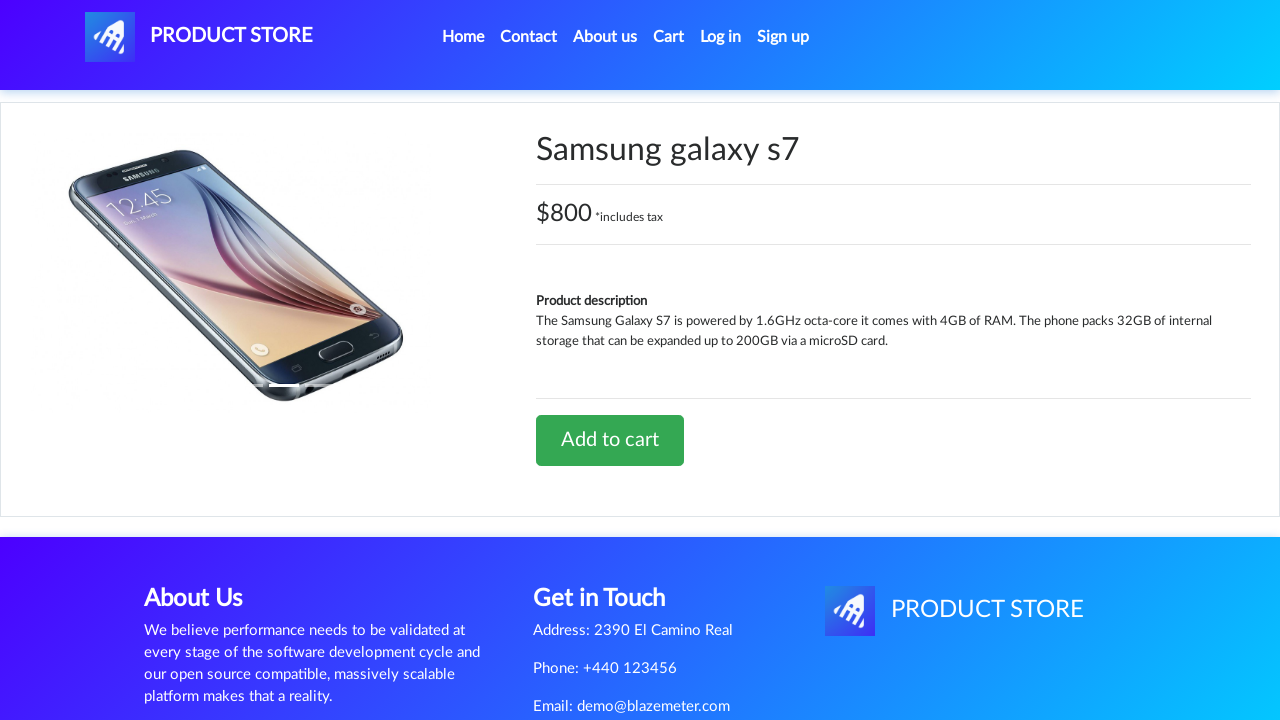

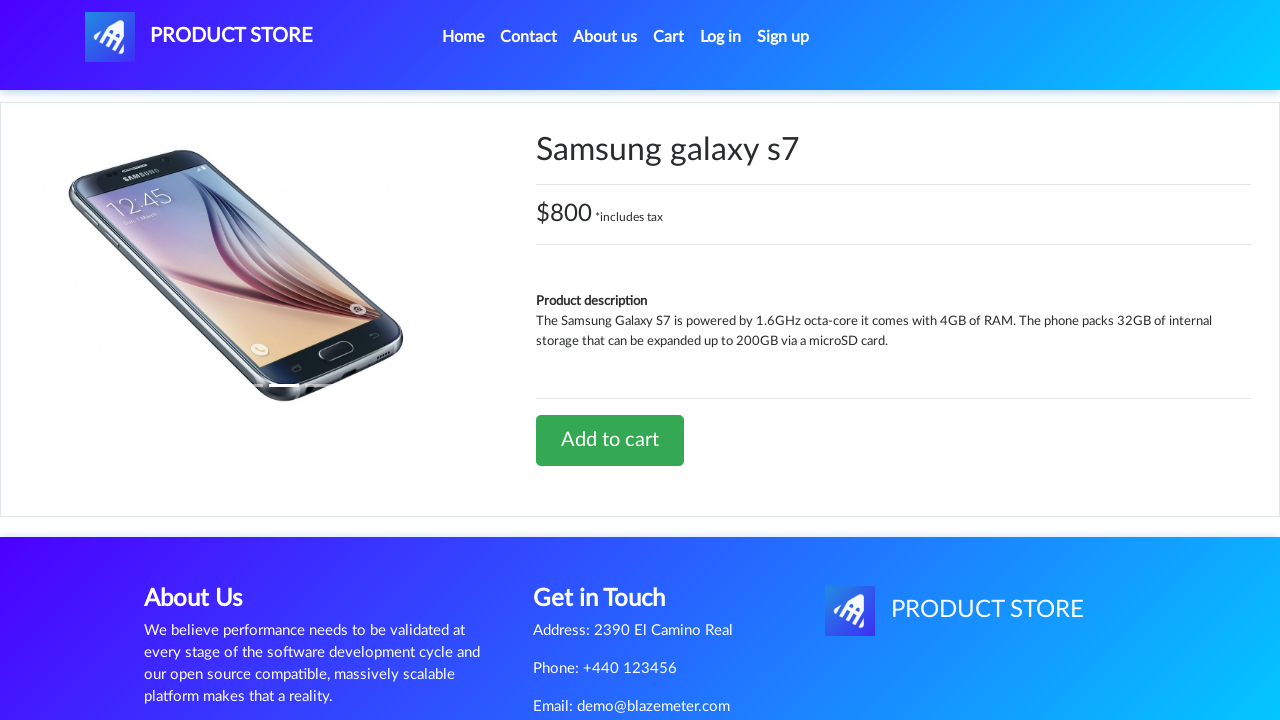